Tests JavaScript alert handling by triggering different types of alerts (simple alert, confirm dialog, and prompt dialog) and interacting with them by accepting, dismissing, and entering text.

Starting URL: https://demoqa.com/alerts

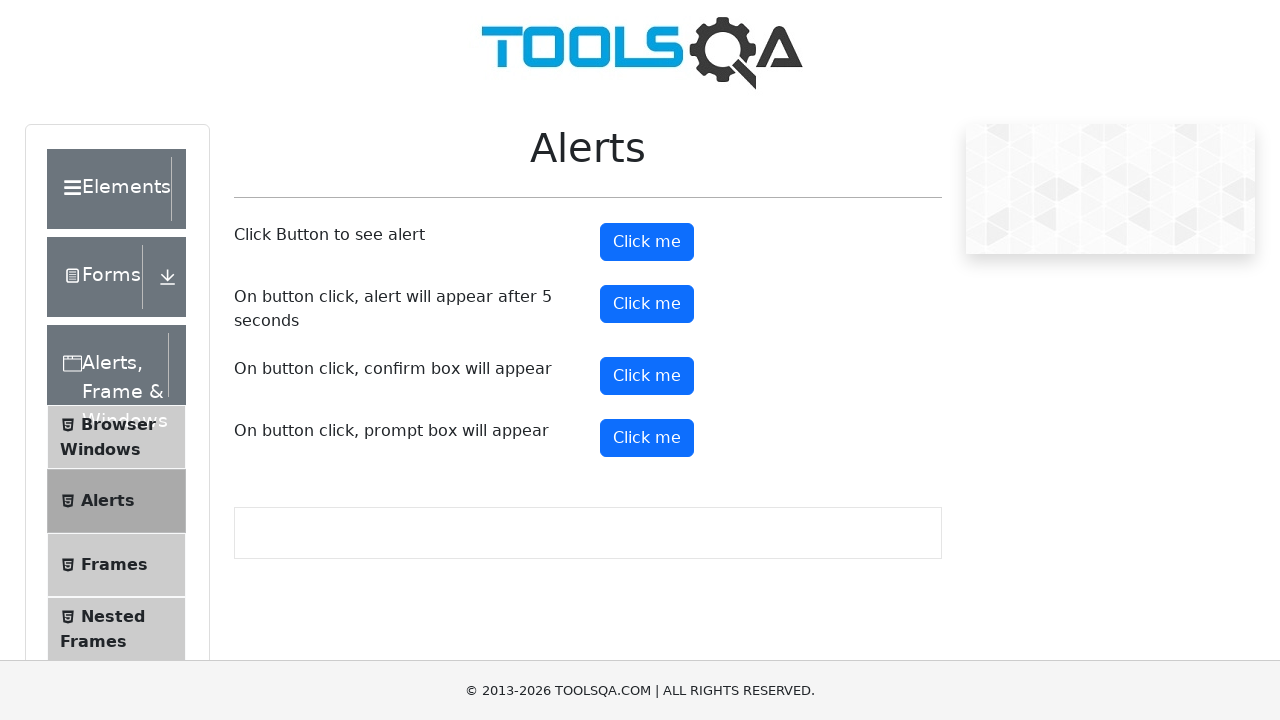

Clicked button to trigger simple alert at (647, 242) on #alertButton
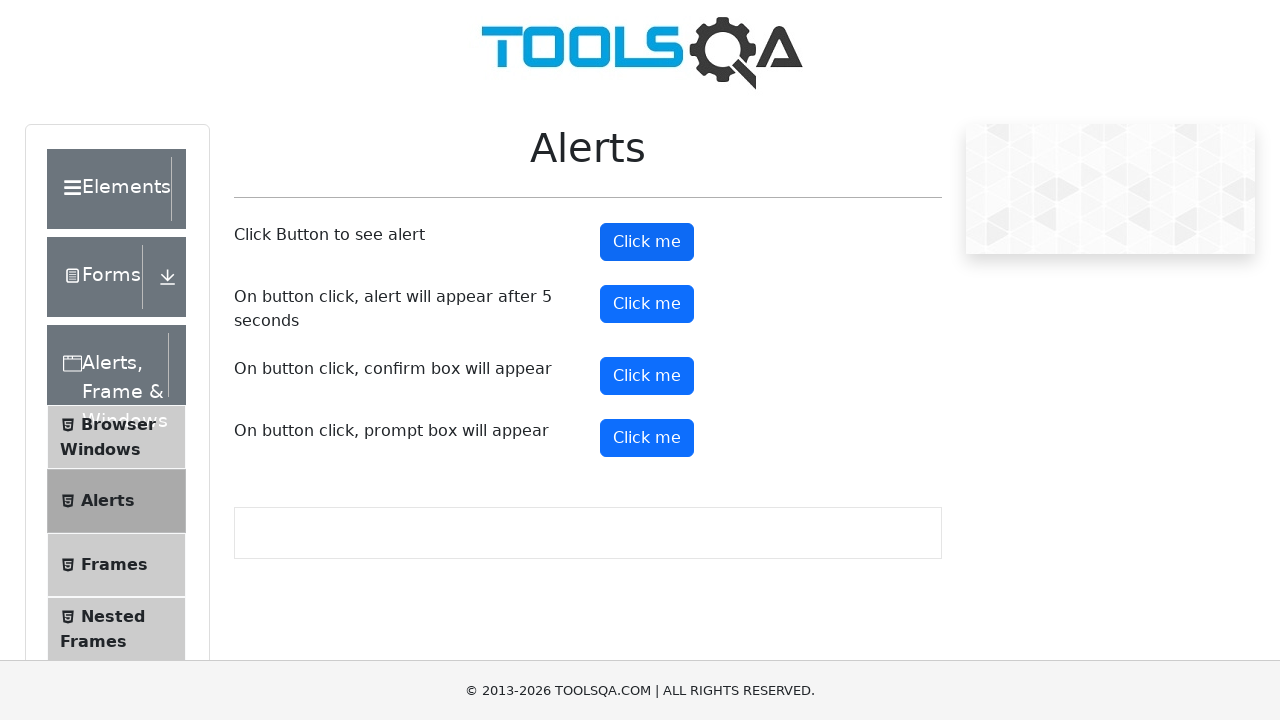

Set up dialog handler to accept alerts
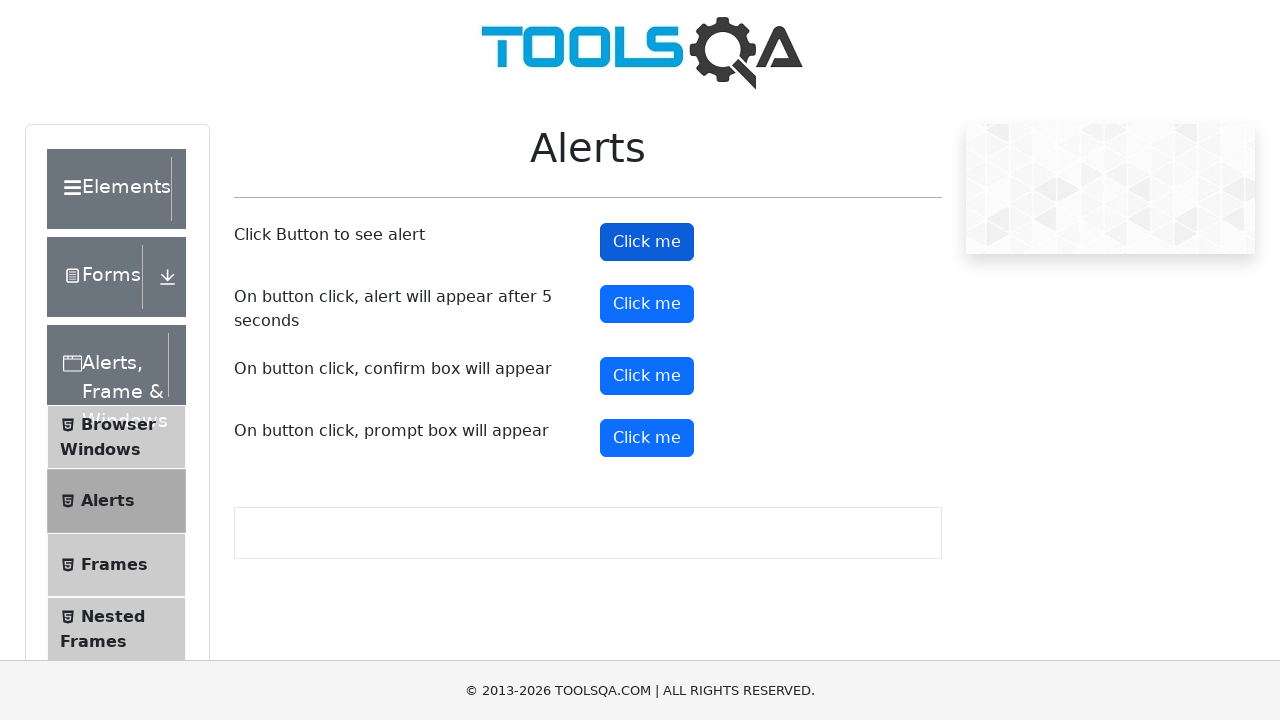

Waited for simple alert to be handled
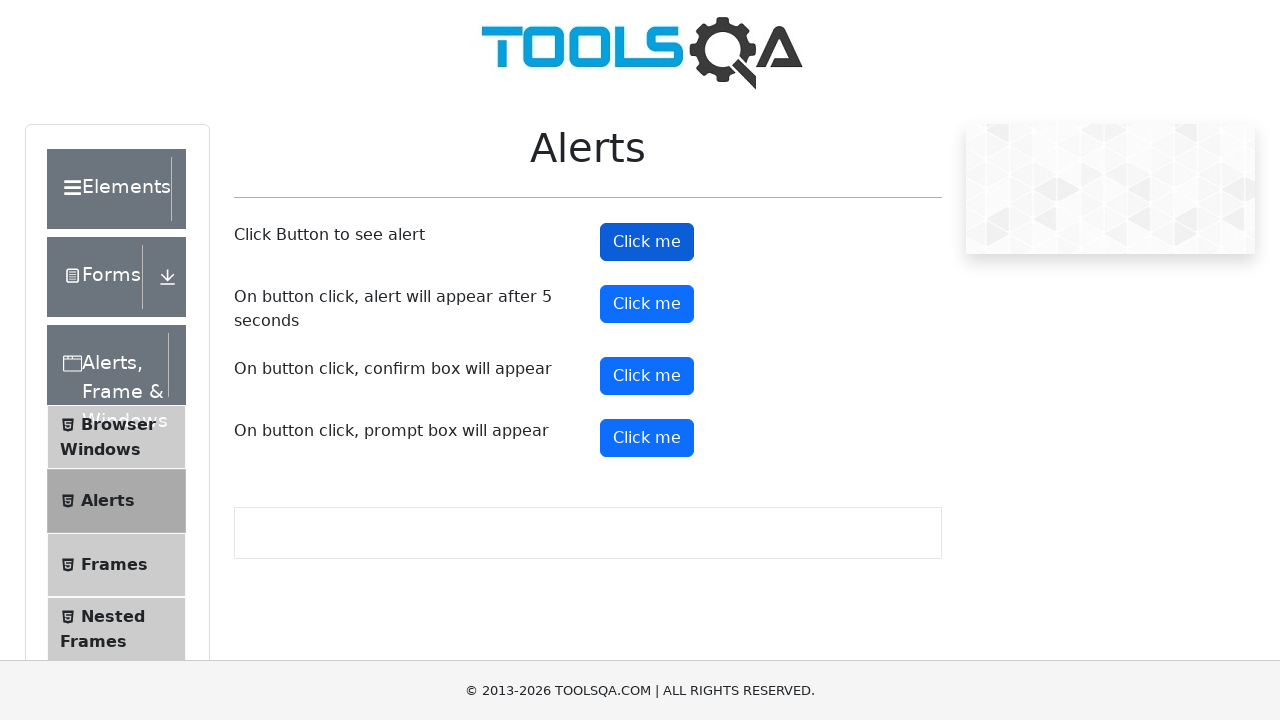

Clicked button to trigger confirm dialog at (647, 376) on #confirmButton
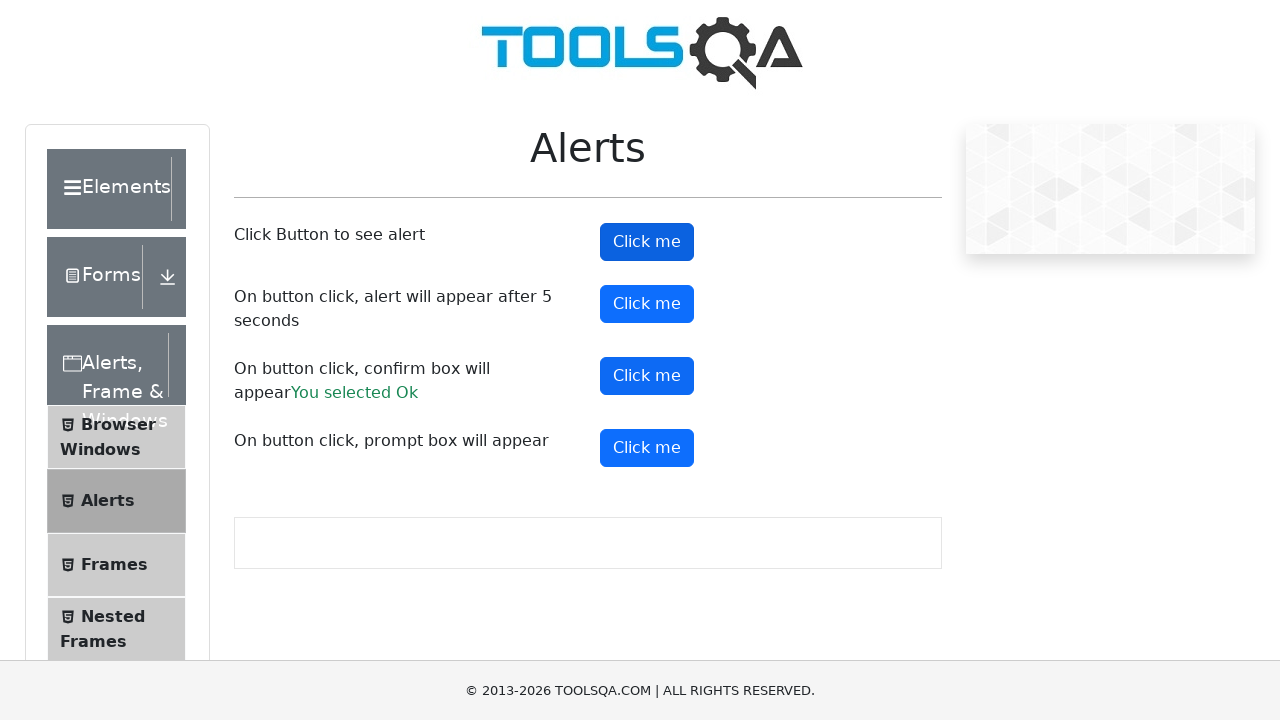

Set up dialog handler to dismiss confirm dialogs
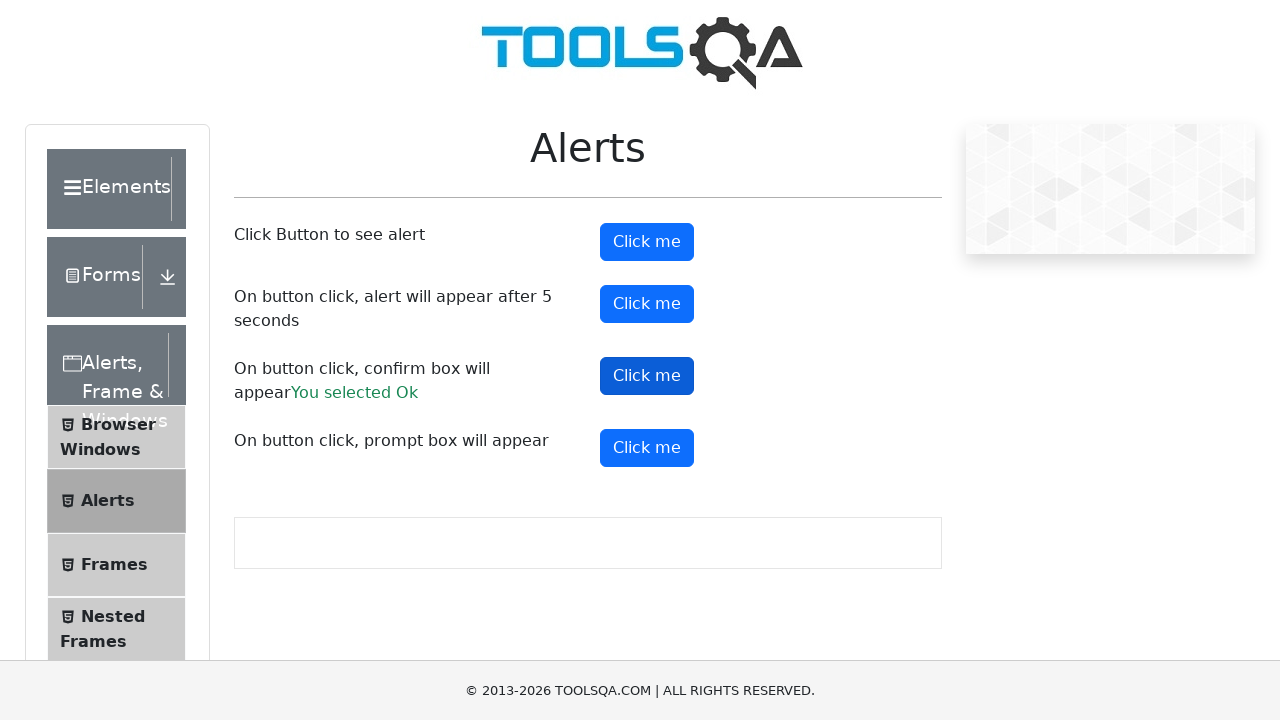

Waited for confirm dialog to be dismissed
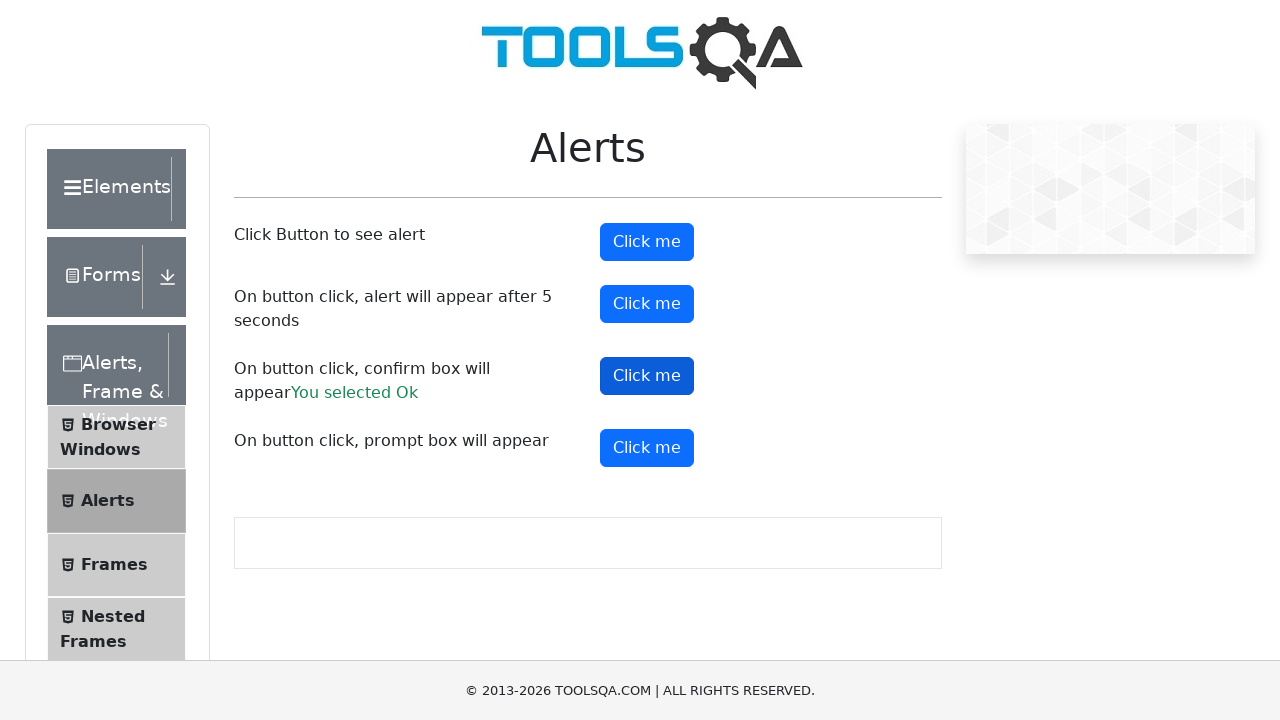

Clicked button to trigger prompt dialog at (647, 448) on #promtButton
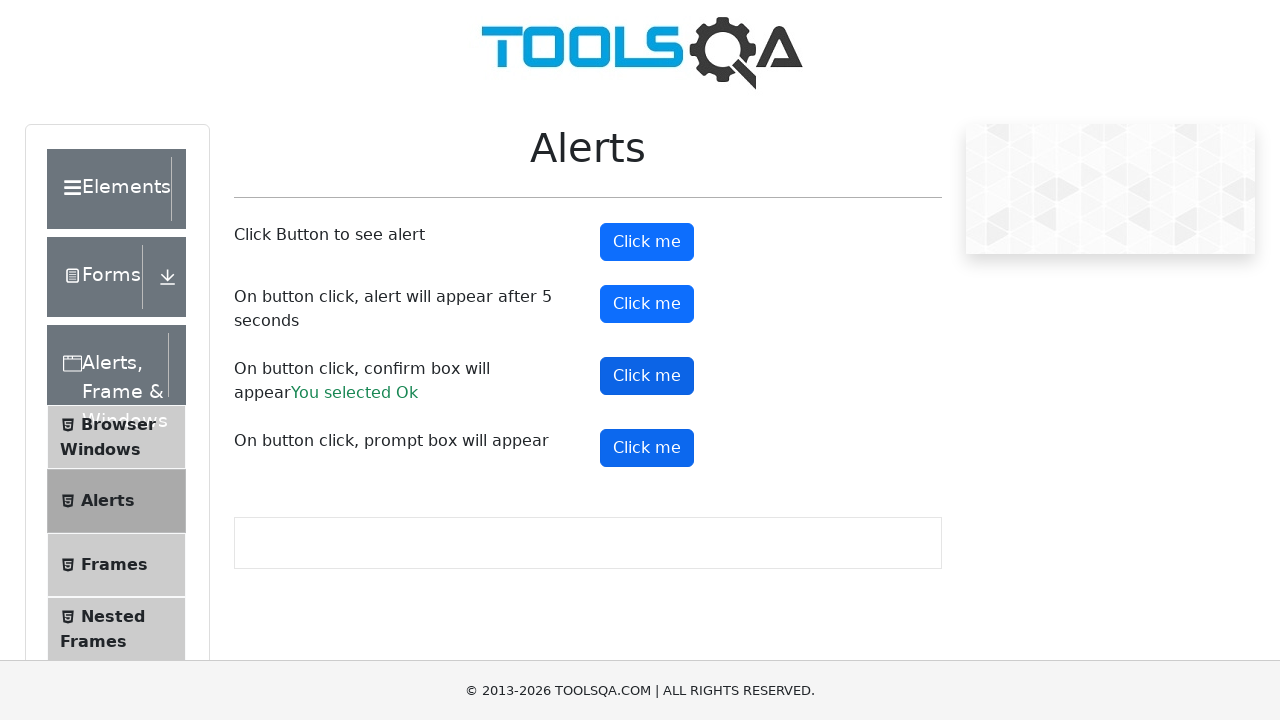

Set up dialog handler to accept prompt with text 'Hello from Playwright test'
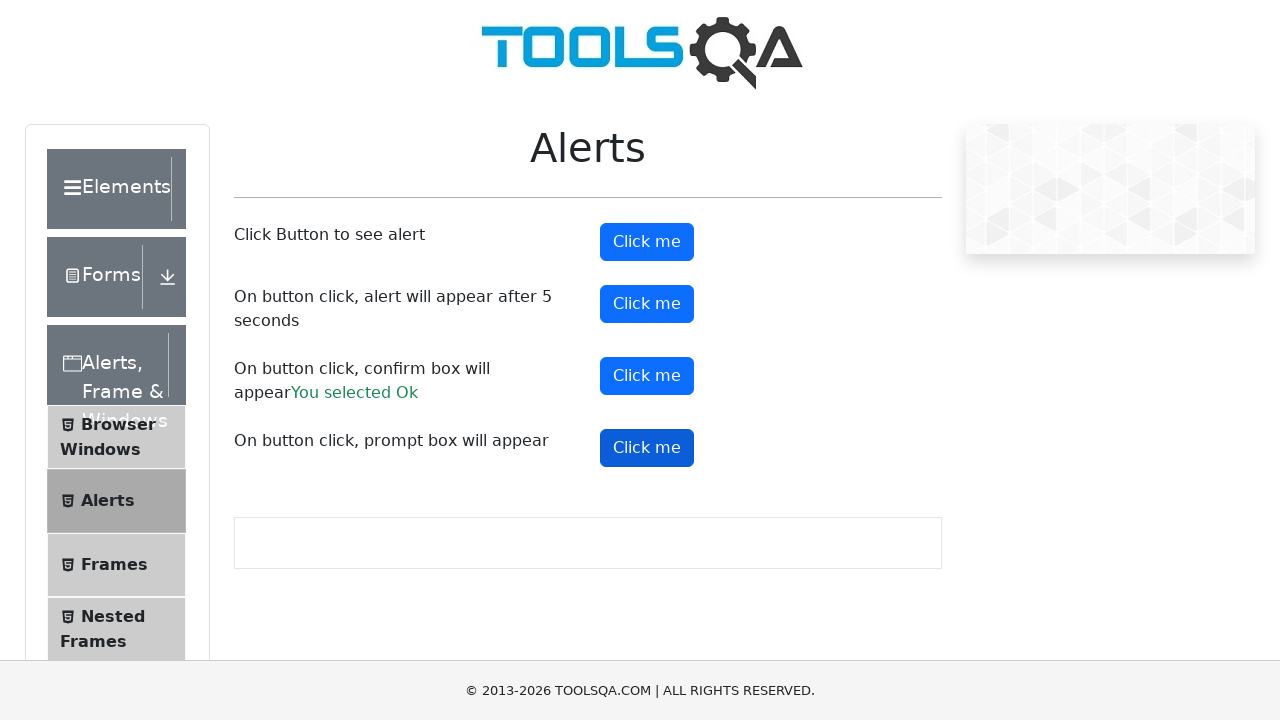

Waited for prompt dialog to be handled with text input
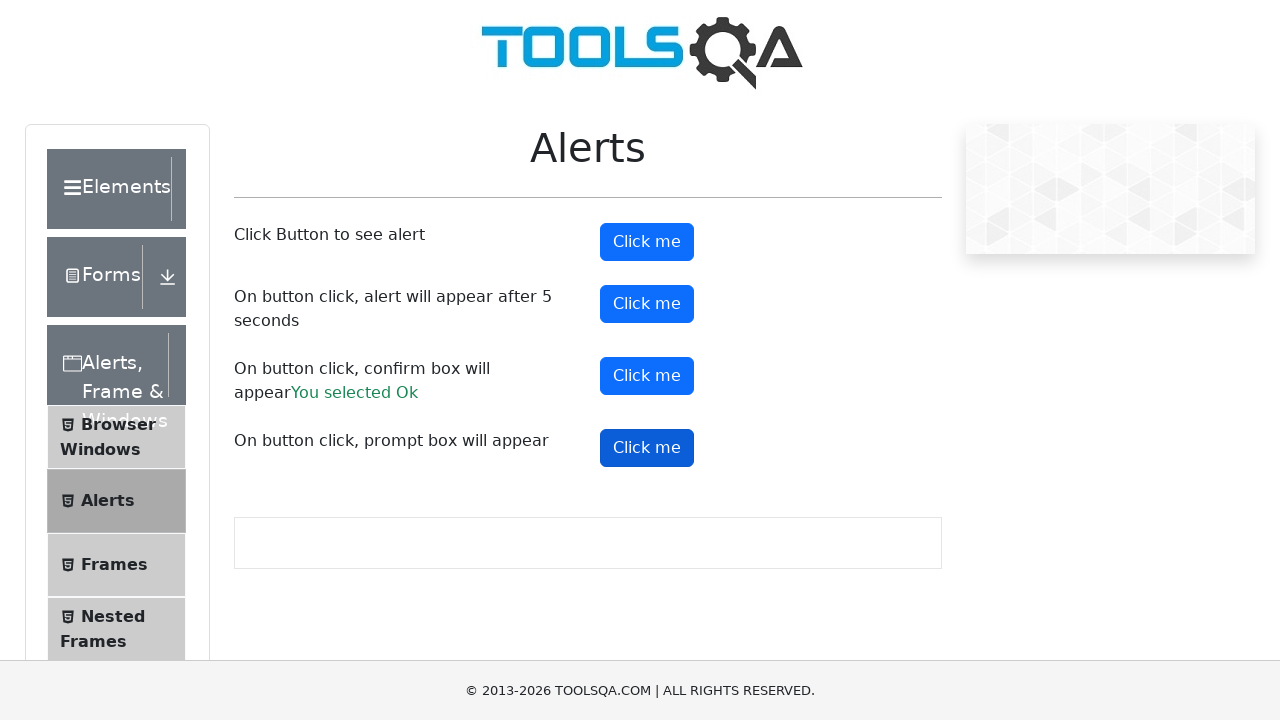

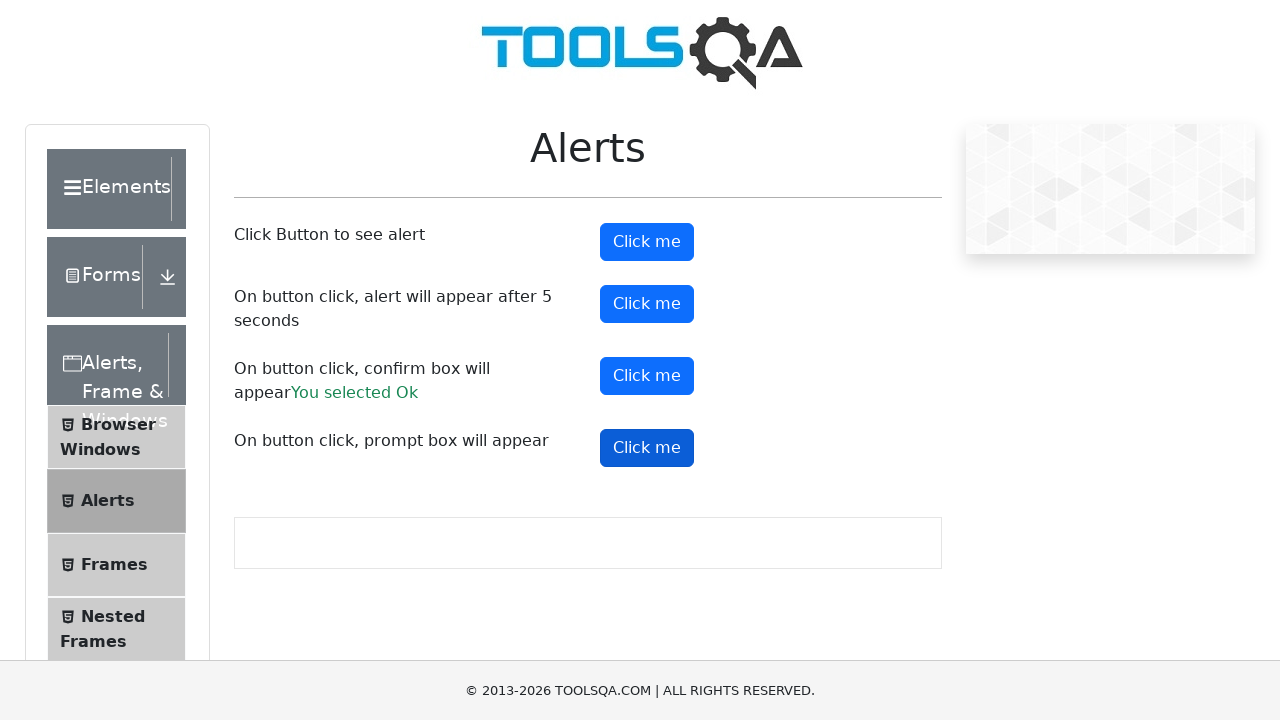